Tests that edits are cancelled when pressing Escape key during editing

Starting URL: https://demo.playwright.dev/todomvc

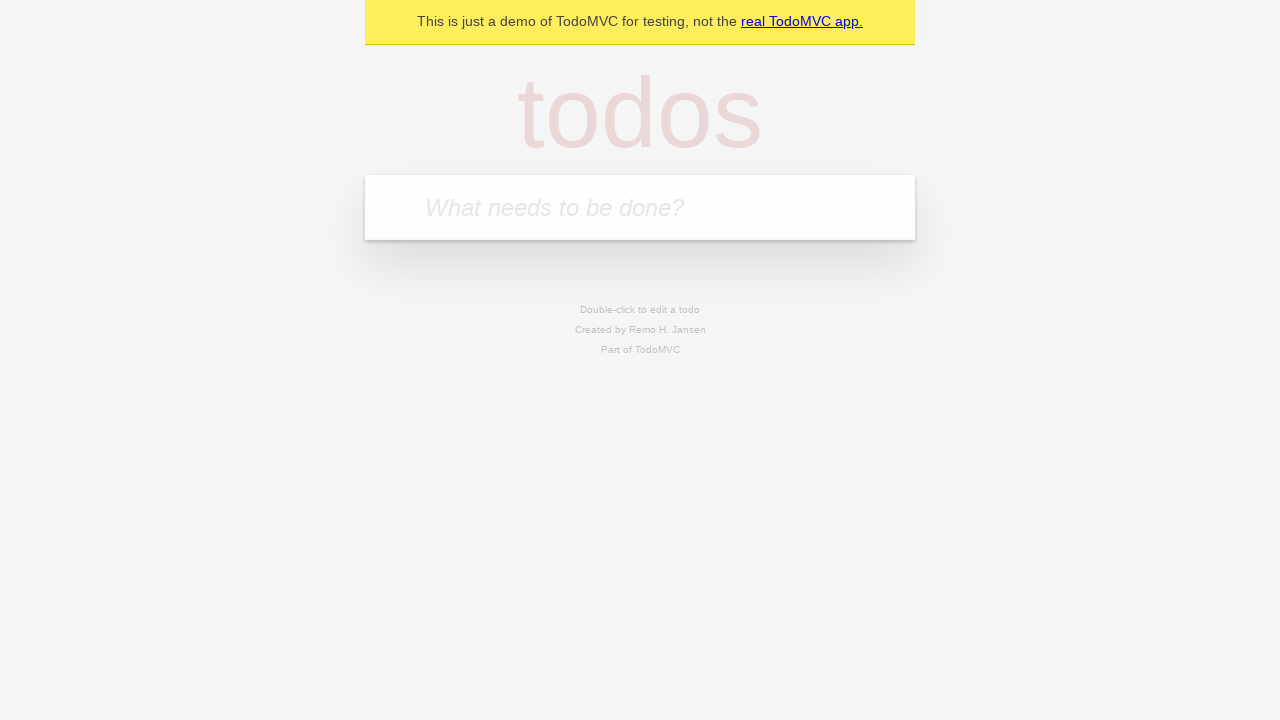

Filled todo input with 'buy some cheese' on internal:attr=[placeholder="What needs to be done?"i]
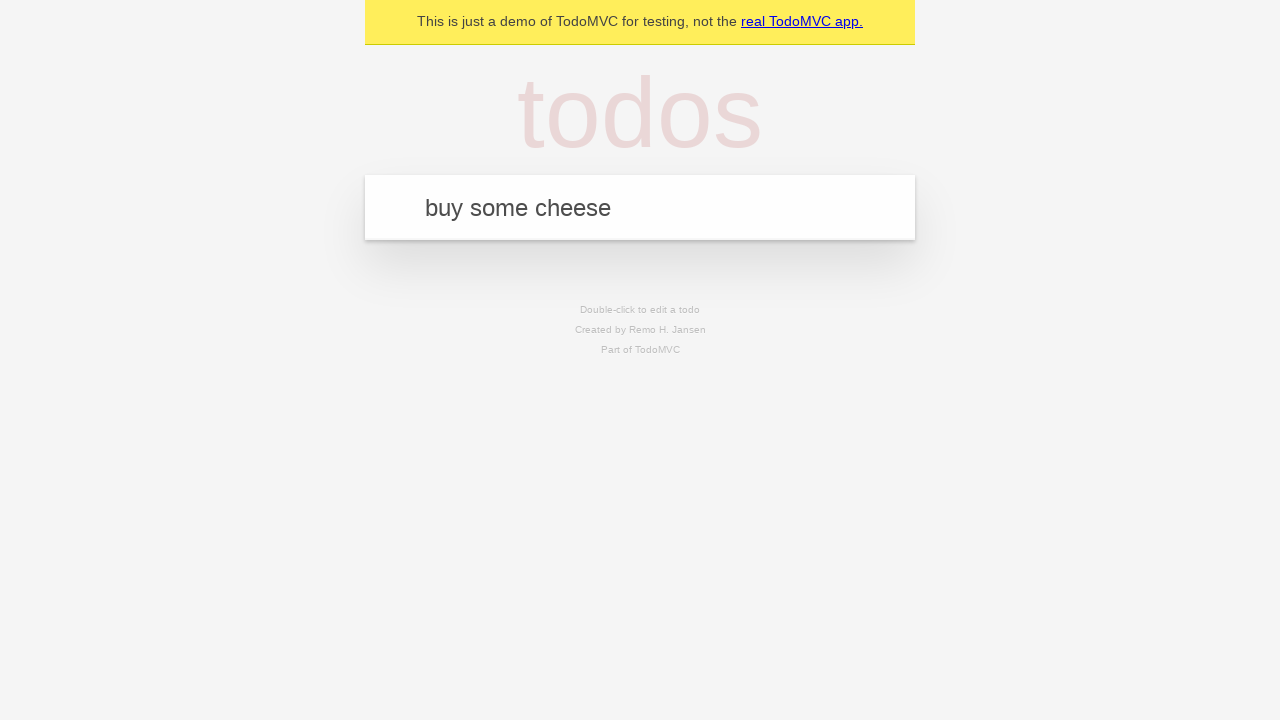

Pressed Enter to add first todo item on internal:attr=[placeholder="What needs to be done?"i]
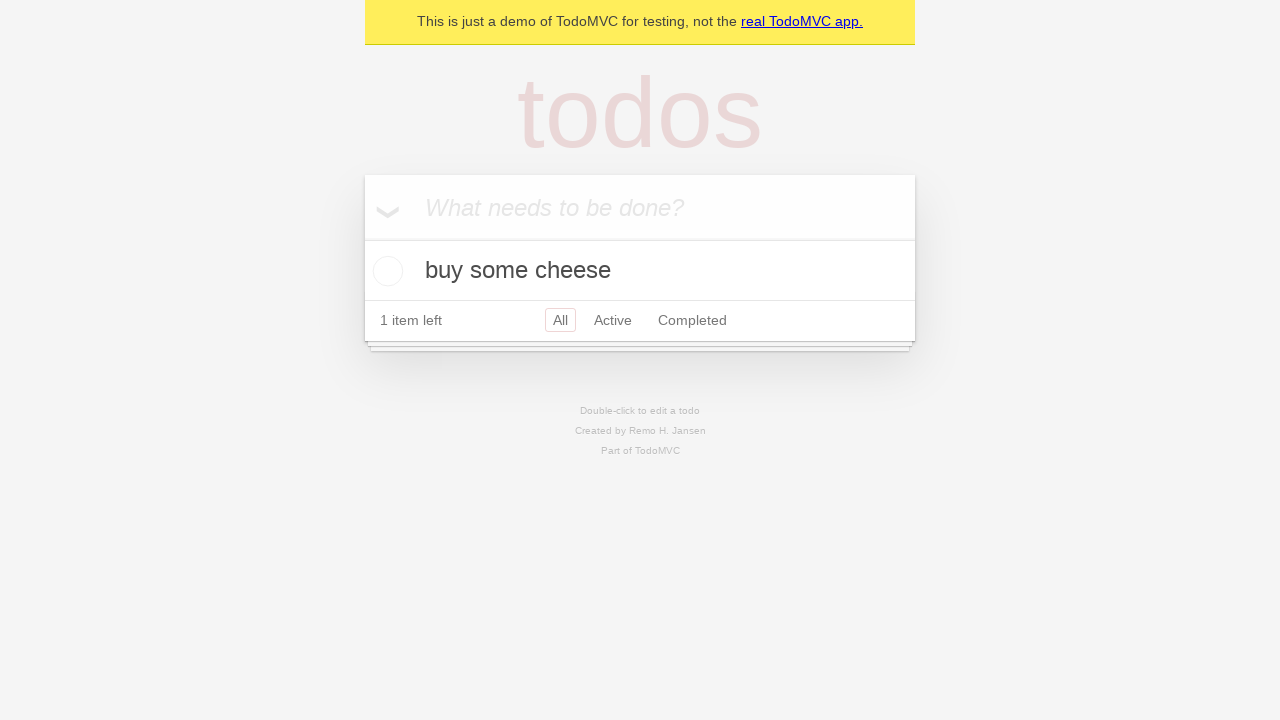

Filled todo input with 'feed the cat' on internal:attr=[placeholder="What needs to be done?"i]
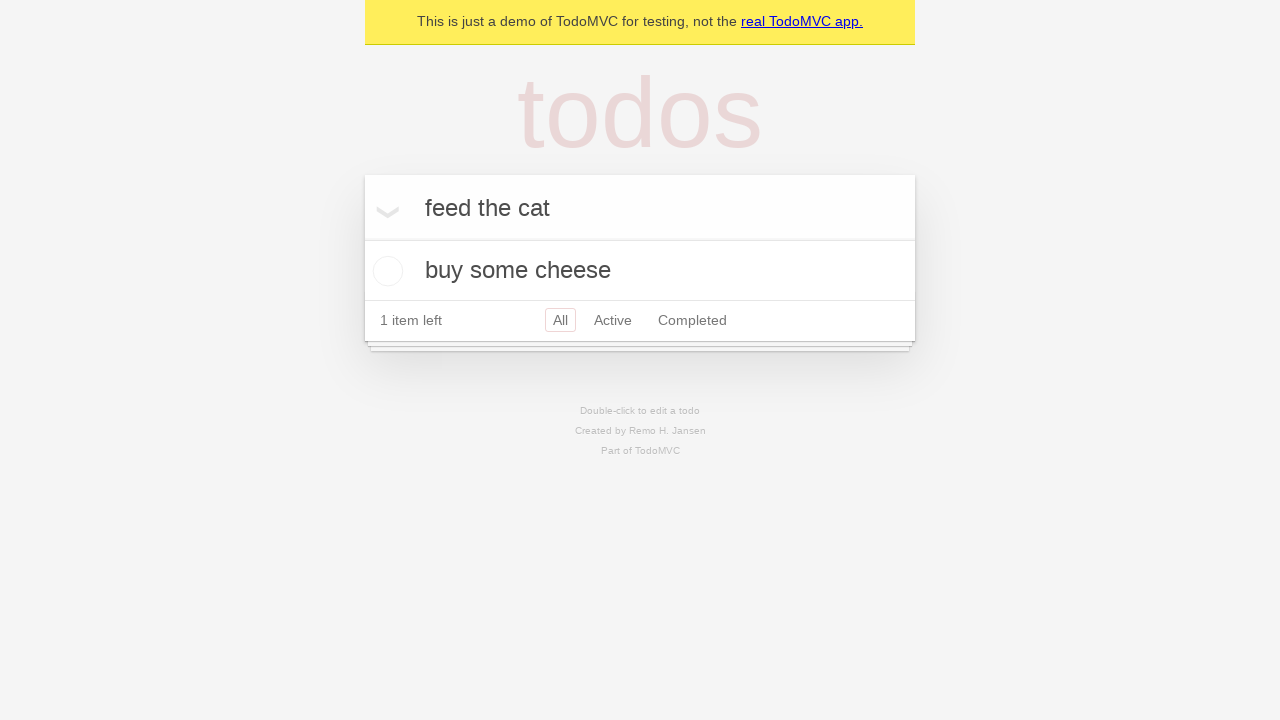

Pressed Enter to add second todo item on internal:attr=[placeholder="What needs to be done?"i]
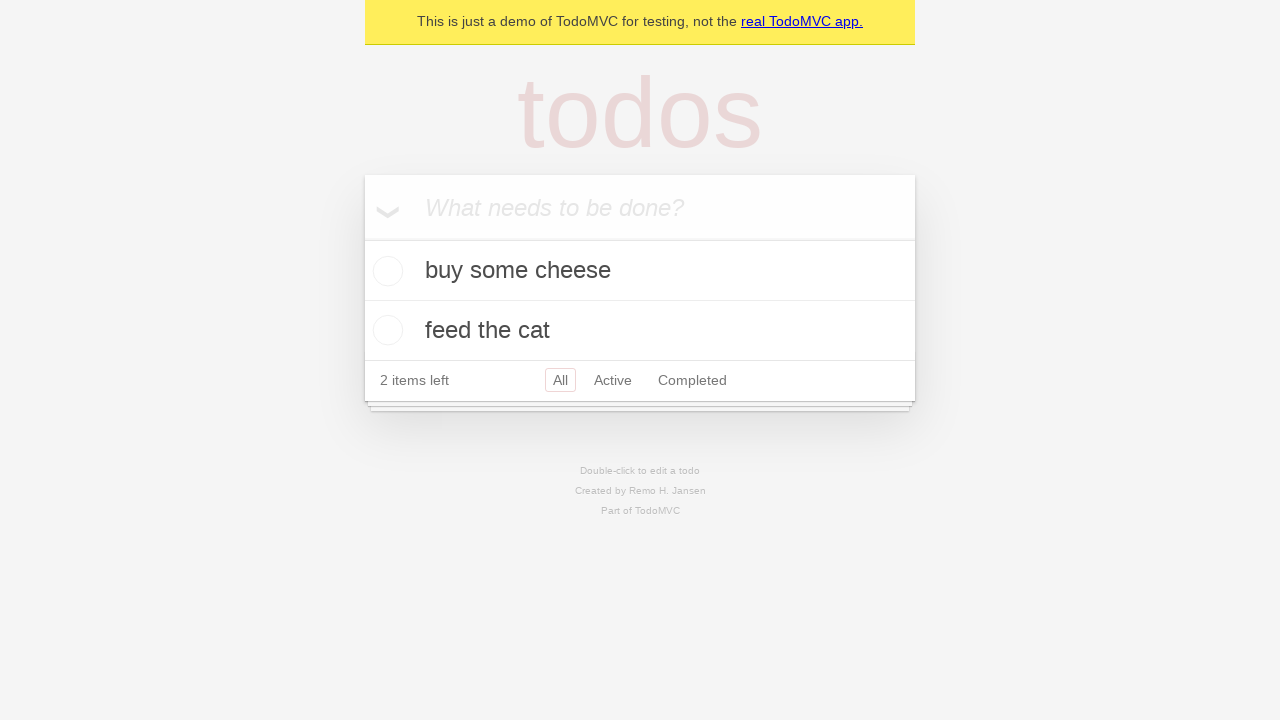

Filled todo input with 'book a doctors appointment' on internal:attr=[placeholder="What needs to be done?"i]
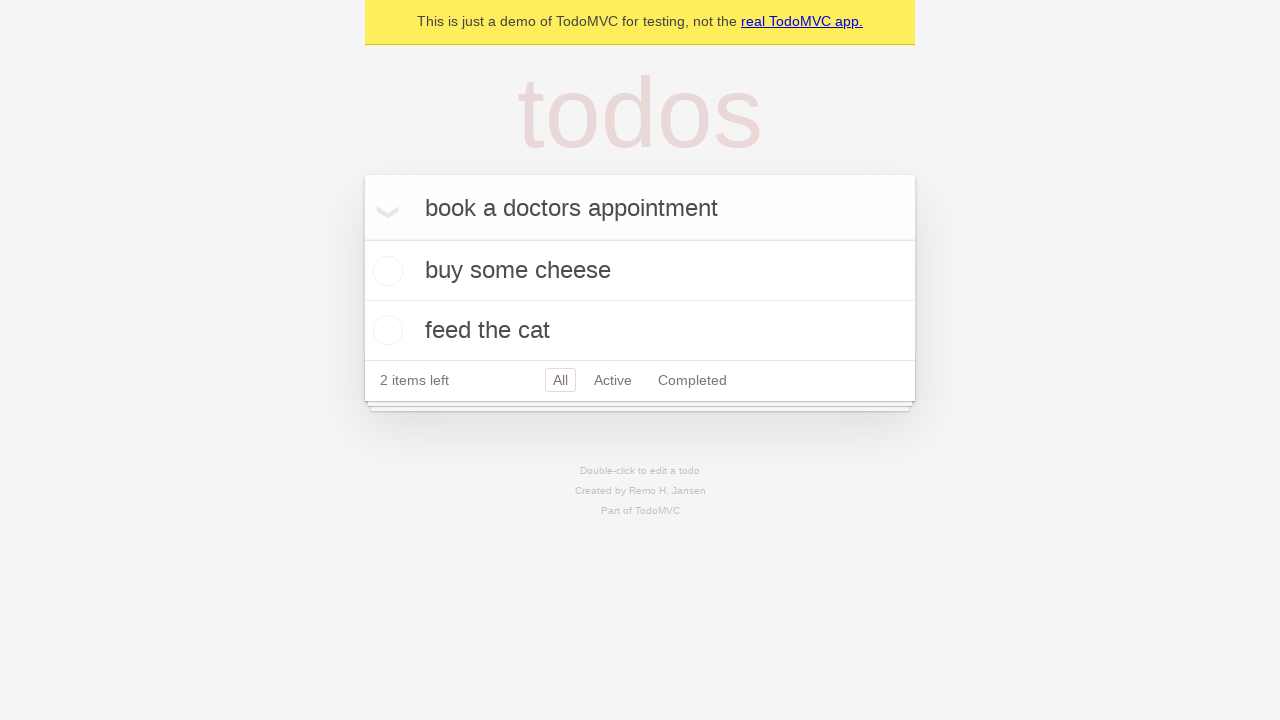

Pressed Enter to add third todo item on internal:attr=[placeholder="What needs to be done?"i]
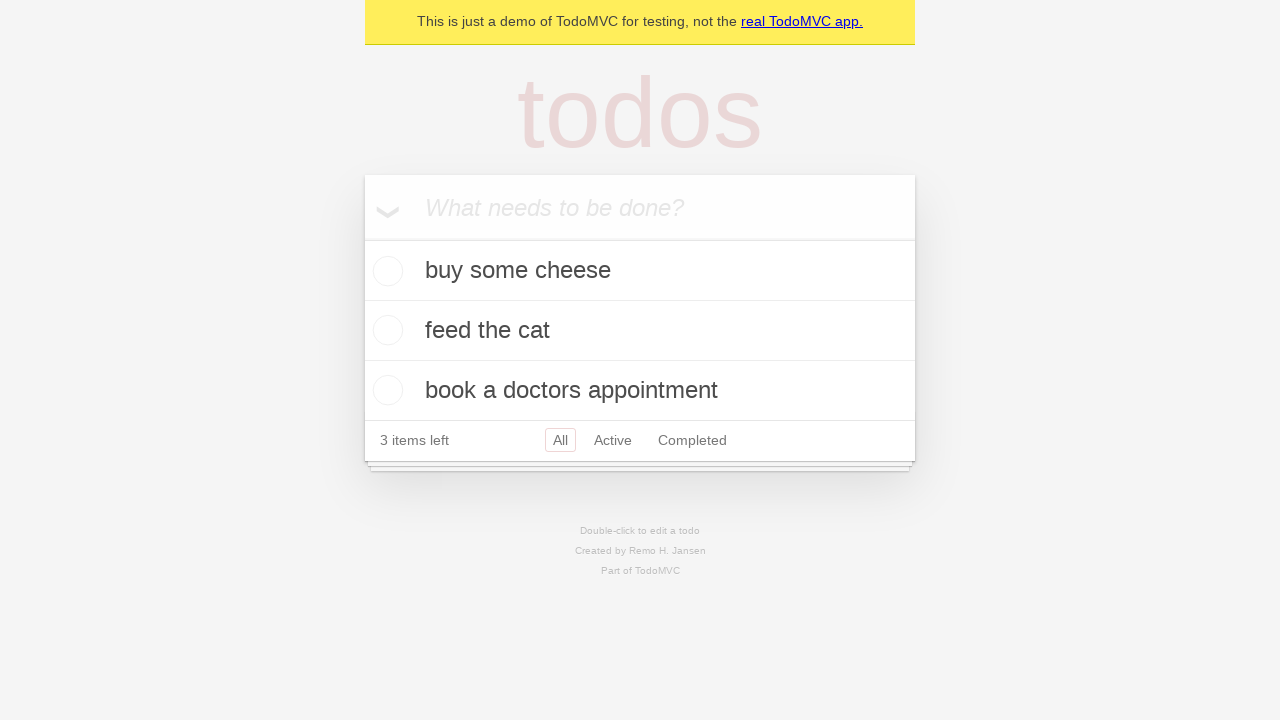

Double-clicked second todo item to enter edit mode at (640, 331) on internal:testid=[data-testid="todo-item"s] >> nth=1
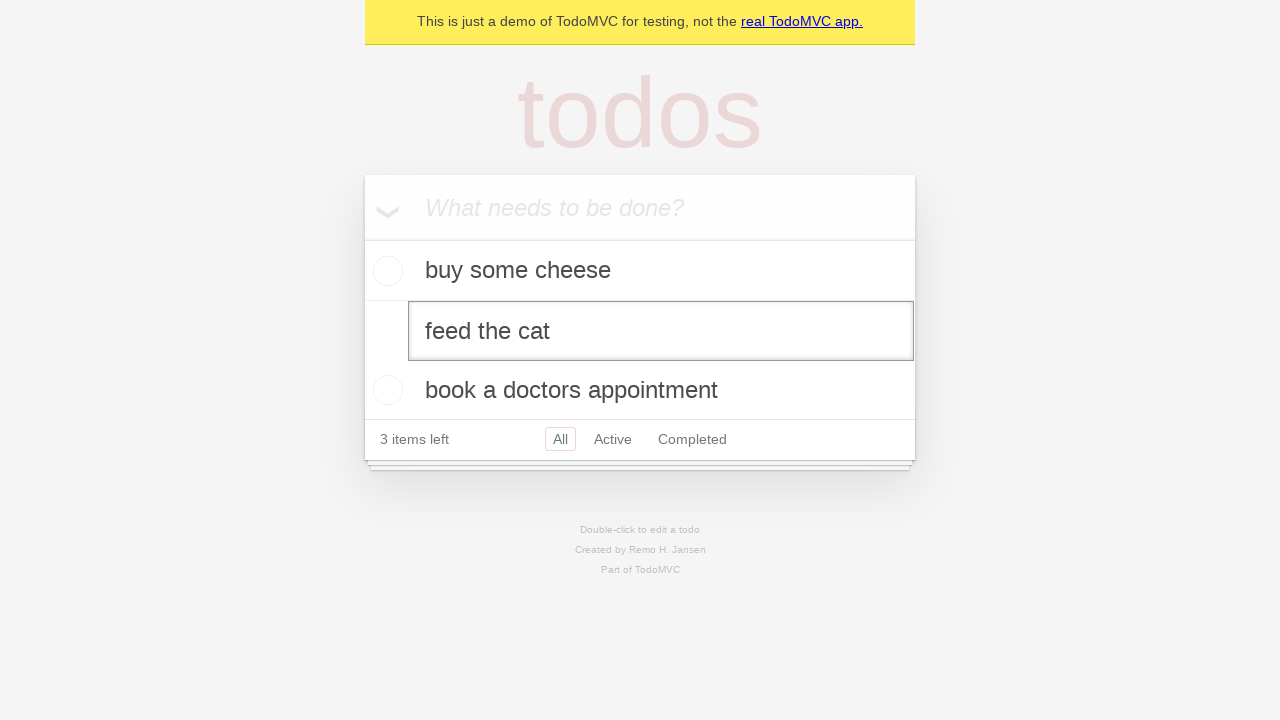

Filled edit textbox with modified text 'buy some sausages' on internal:testid=[data-testid="todo-item"s] >> nth=1 >> internal:role=textbox[nam
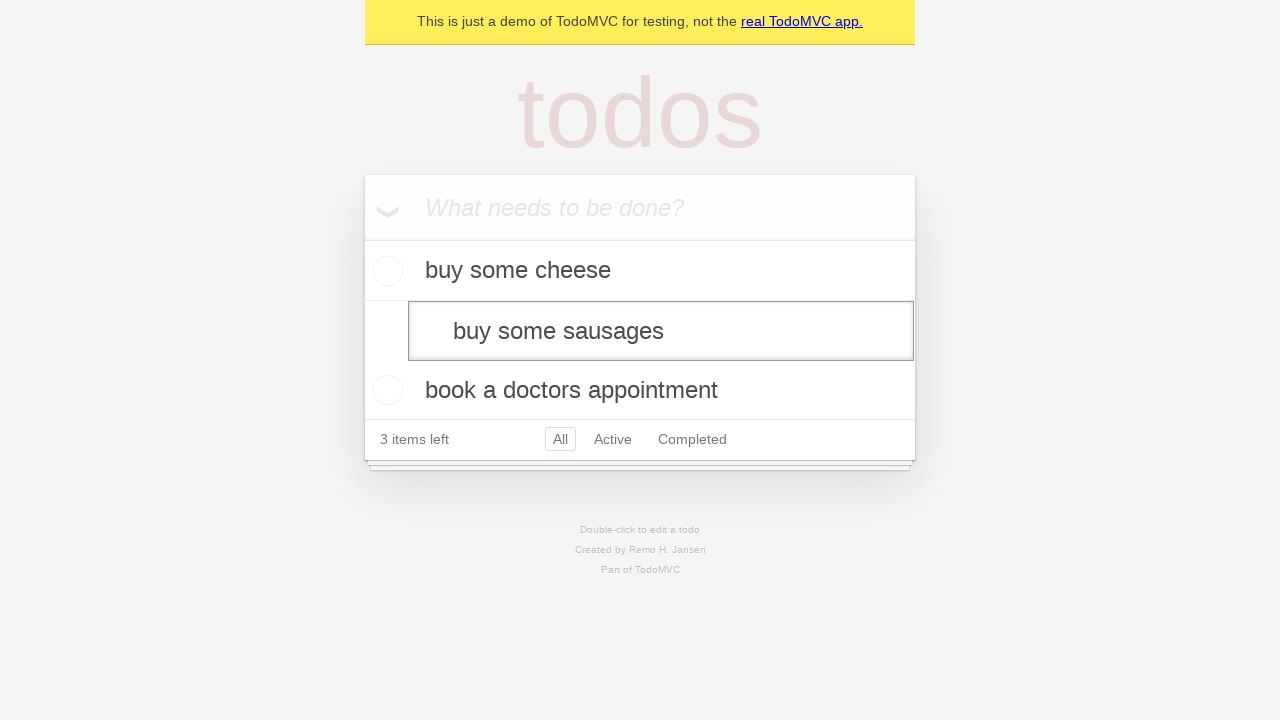

Pressed Escape to cancel editing on internal:testid=[data-testid="todo-item"s] >> nth=1 >> internal:role=textbox[nam
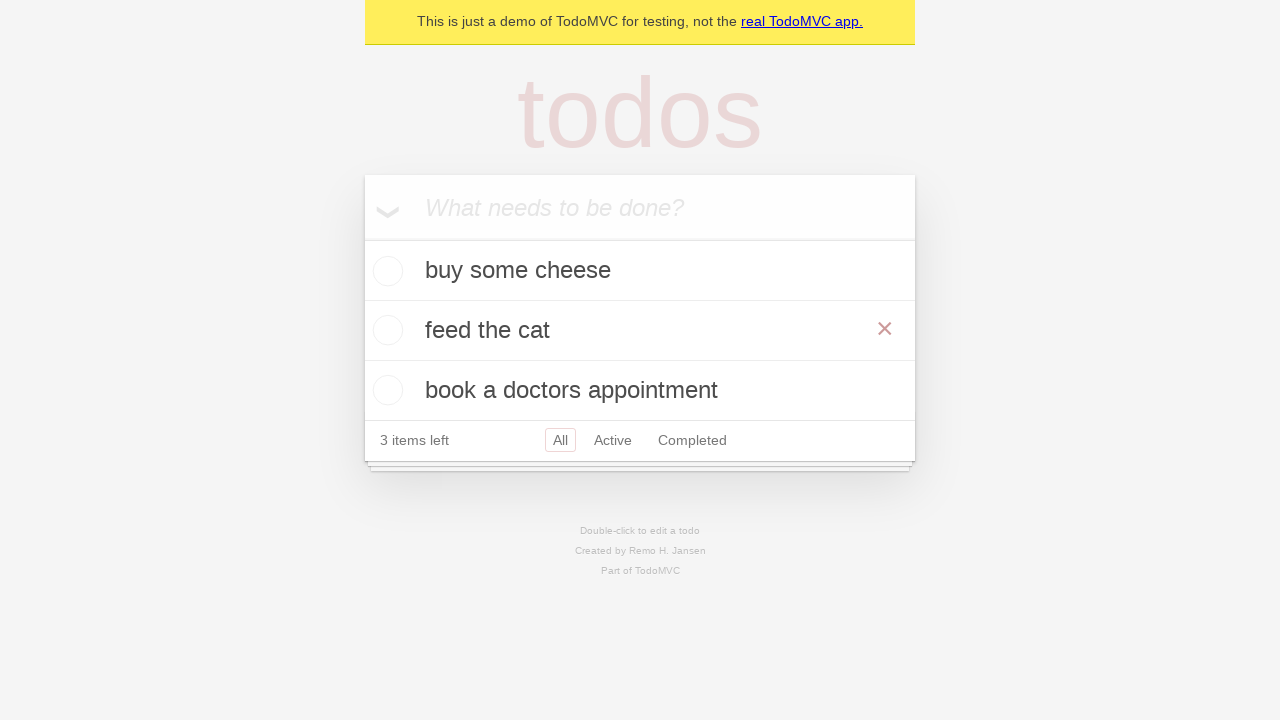

Verified original todo text 'feed the cat' is still present
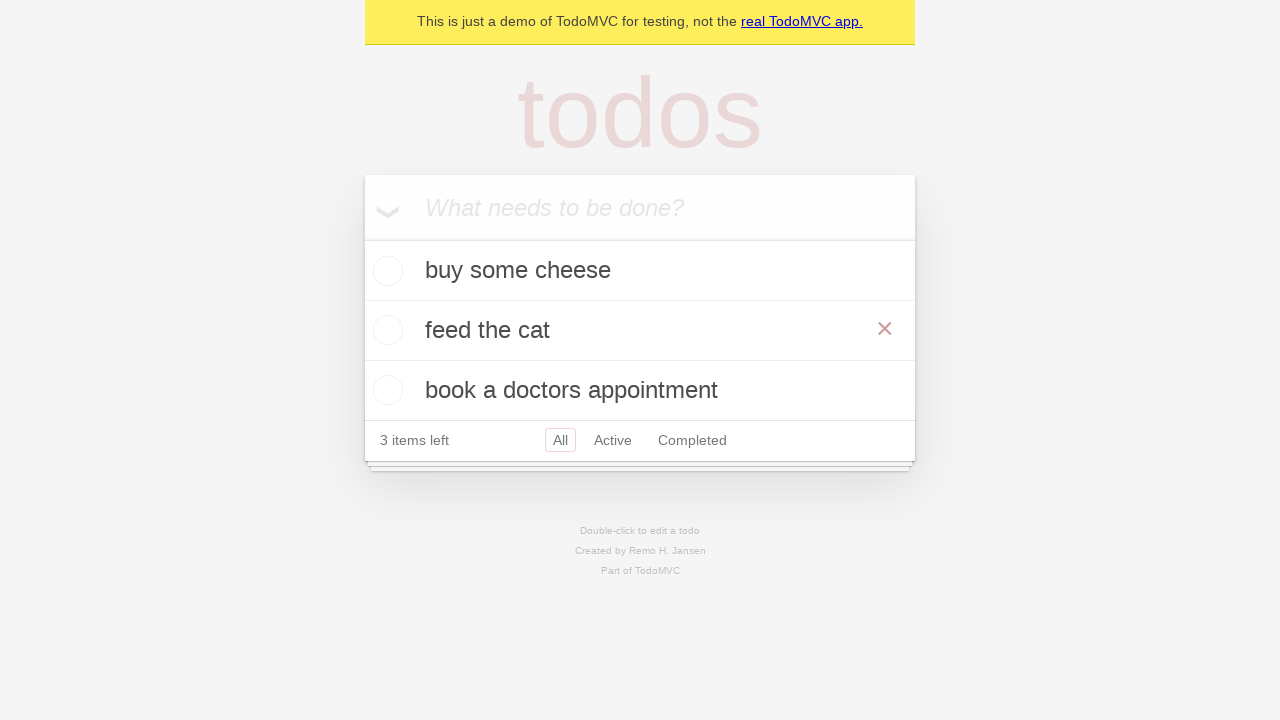

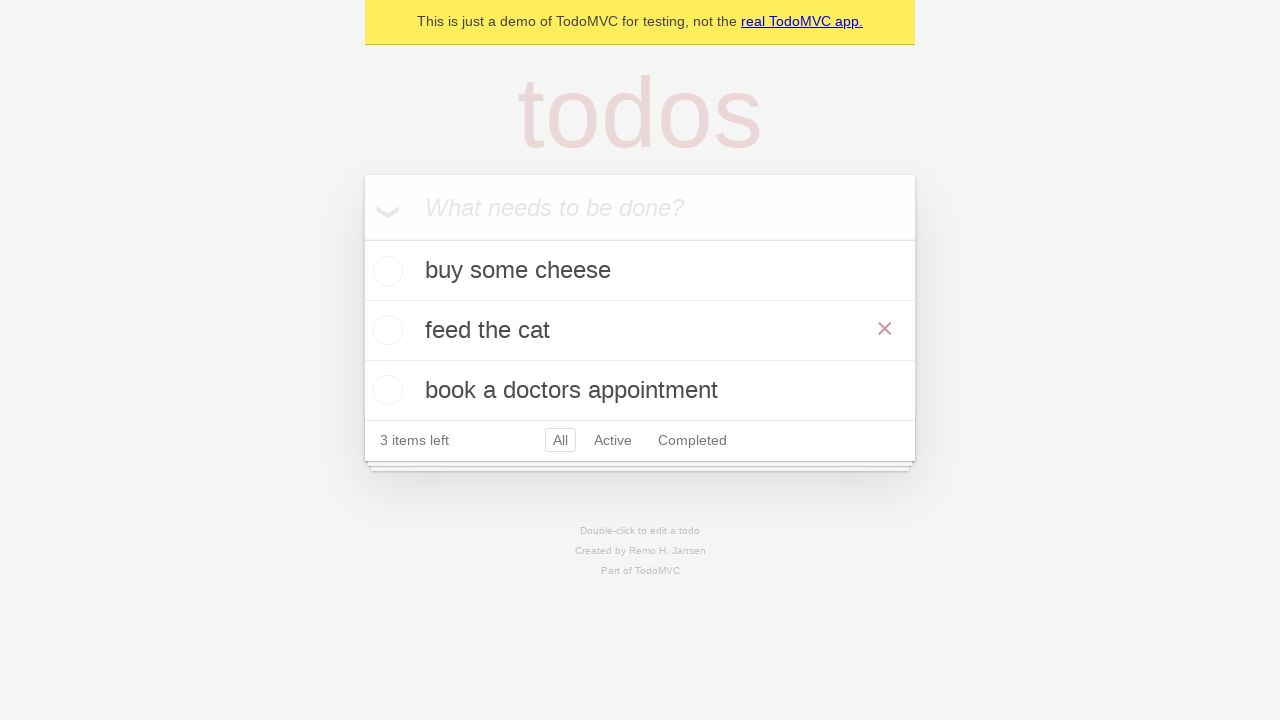